Tests browser window handling by clicking a link that opens a new window, switching to the new window to verify its content contains "New Window", then closing it and switching back to the original window.

Starting URL: https://the-internet.herokuapp.com/windows

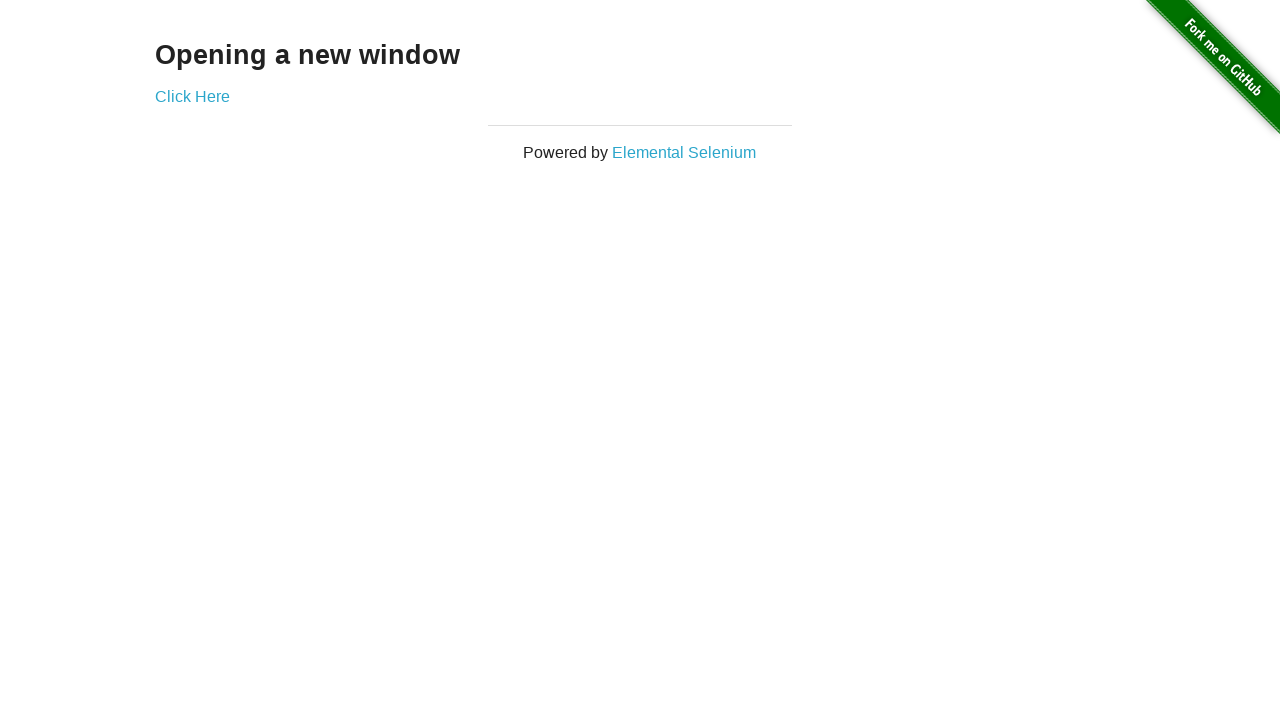

Clicked 'Click Here' link to open new window at (192, 96) on text=Click Here
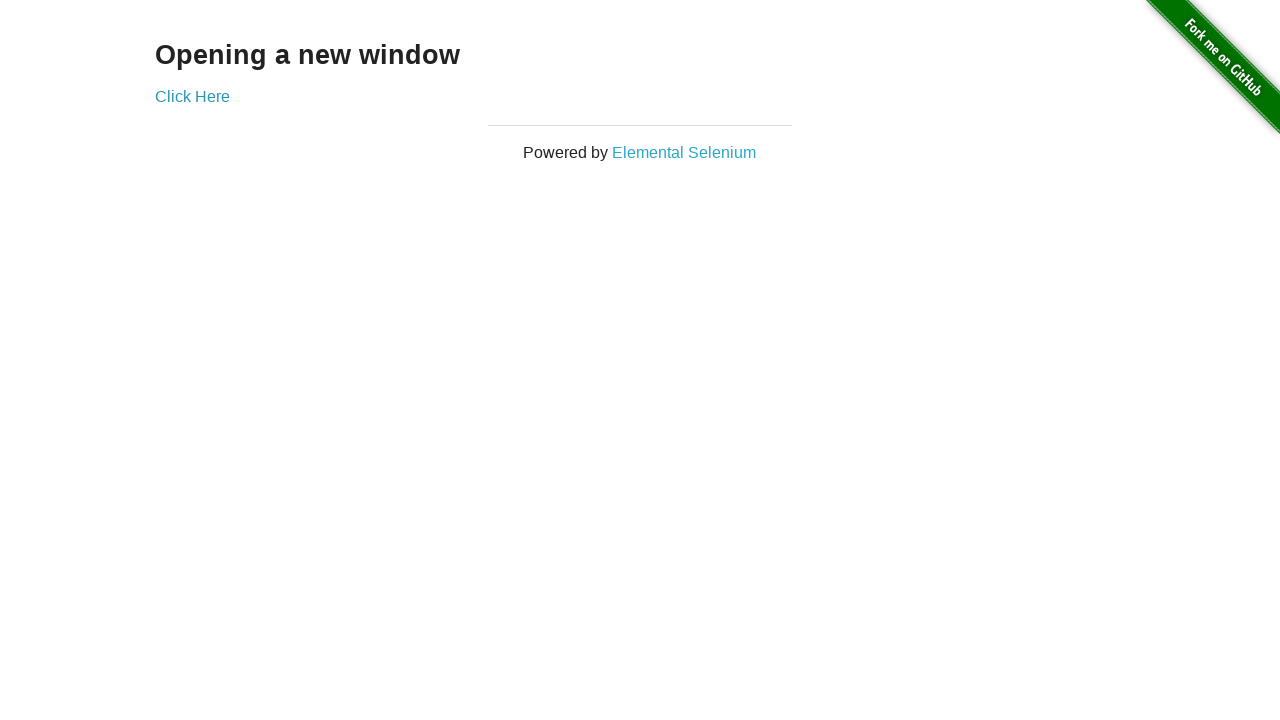

Captured new window page object
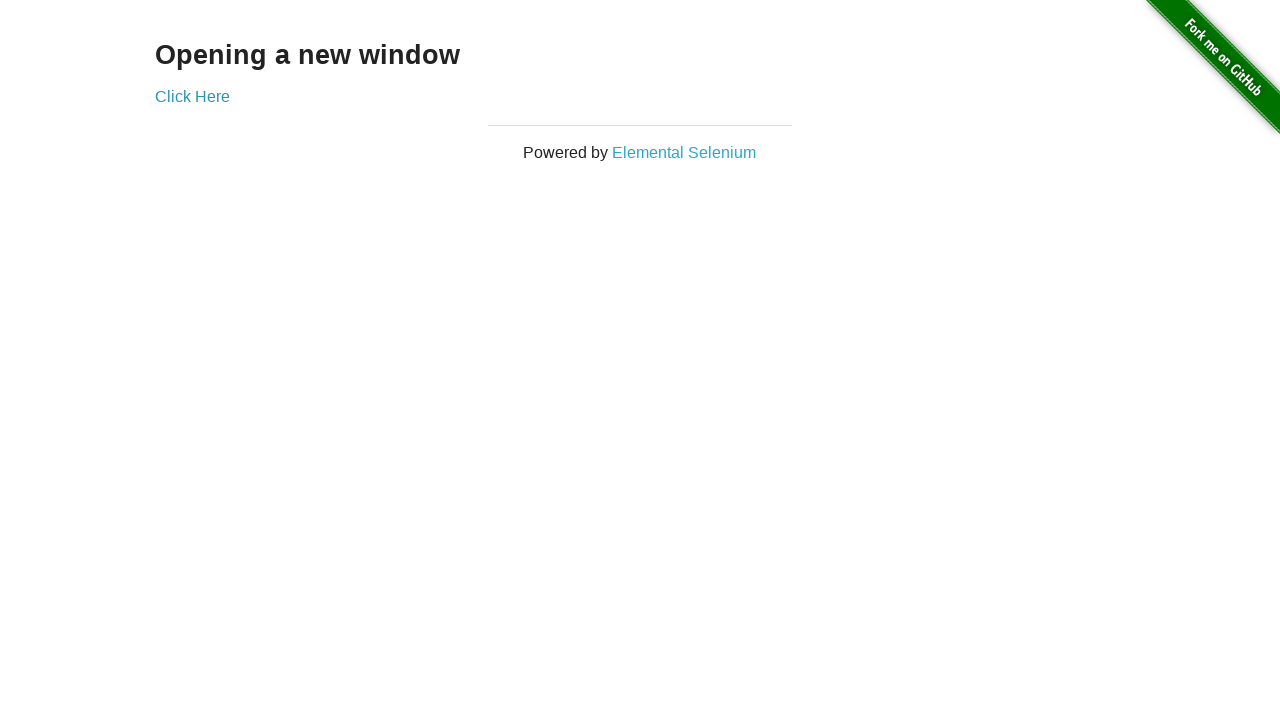

New window page loaded successfully
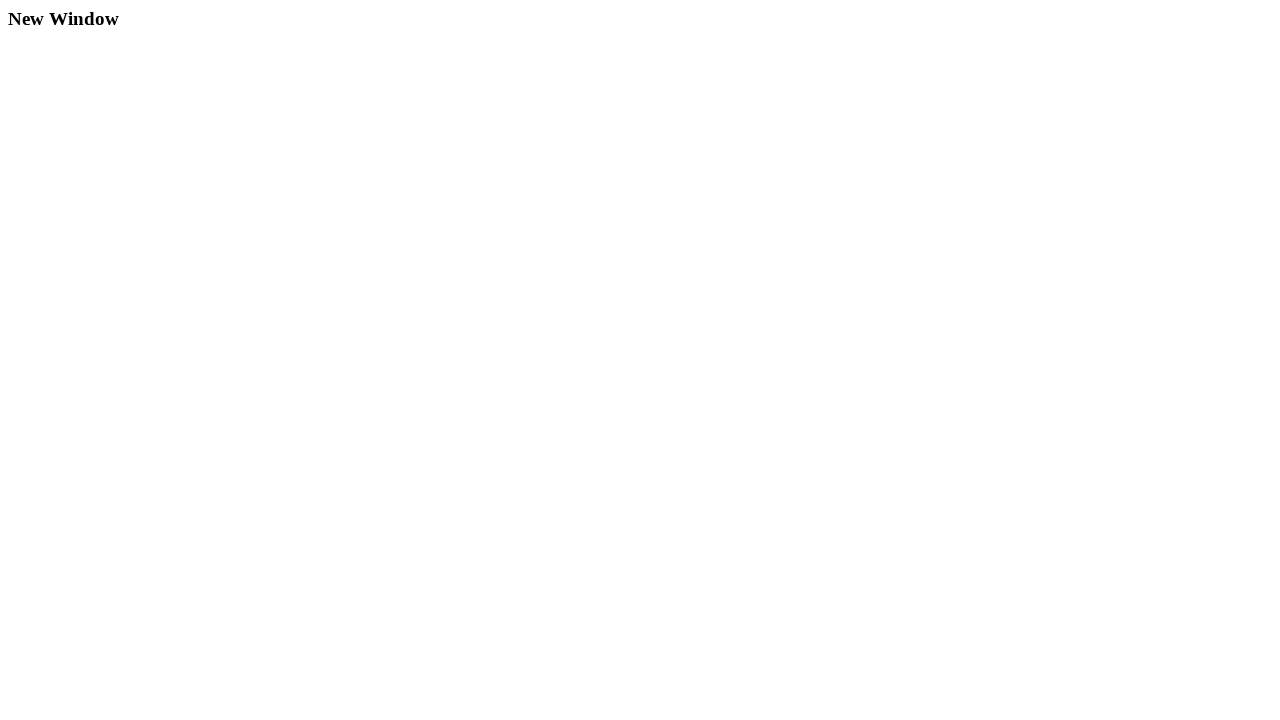

Located h3 heading element on new window
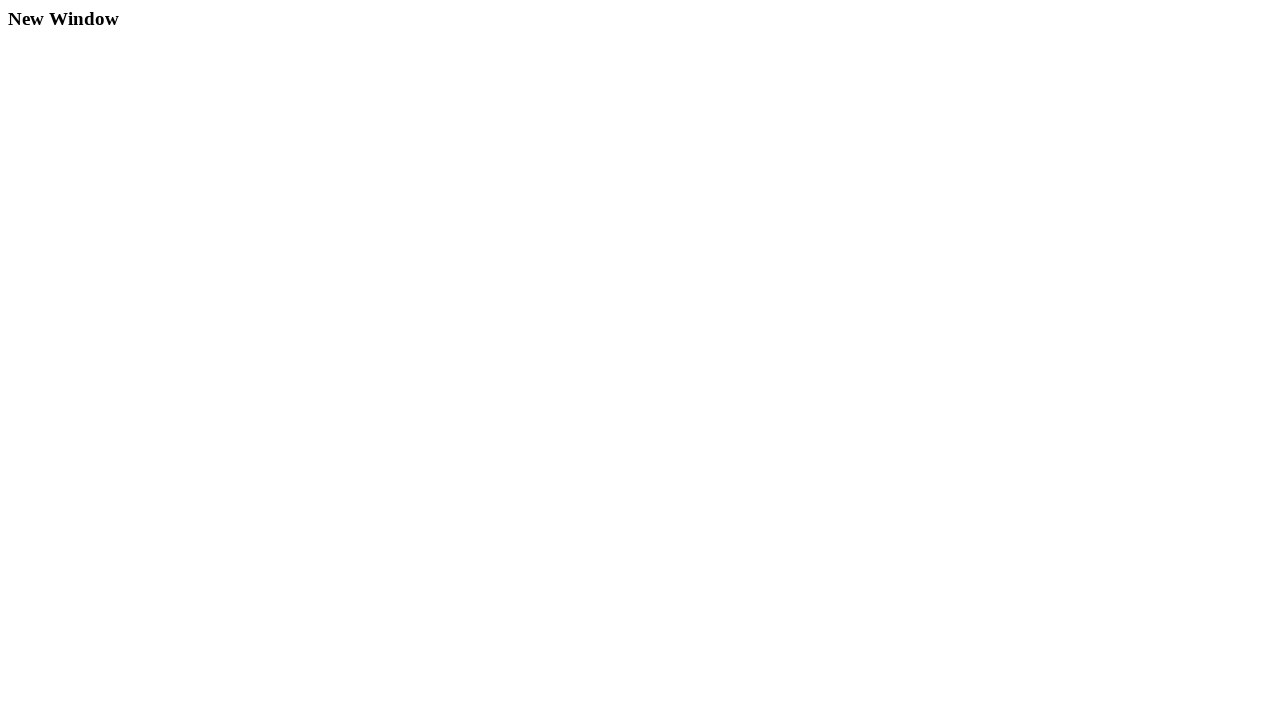

Verified heading text contains 'New Window'
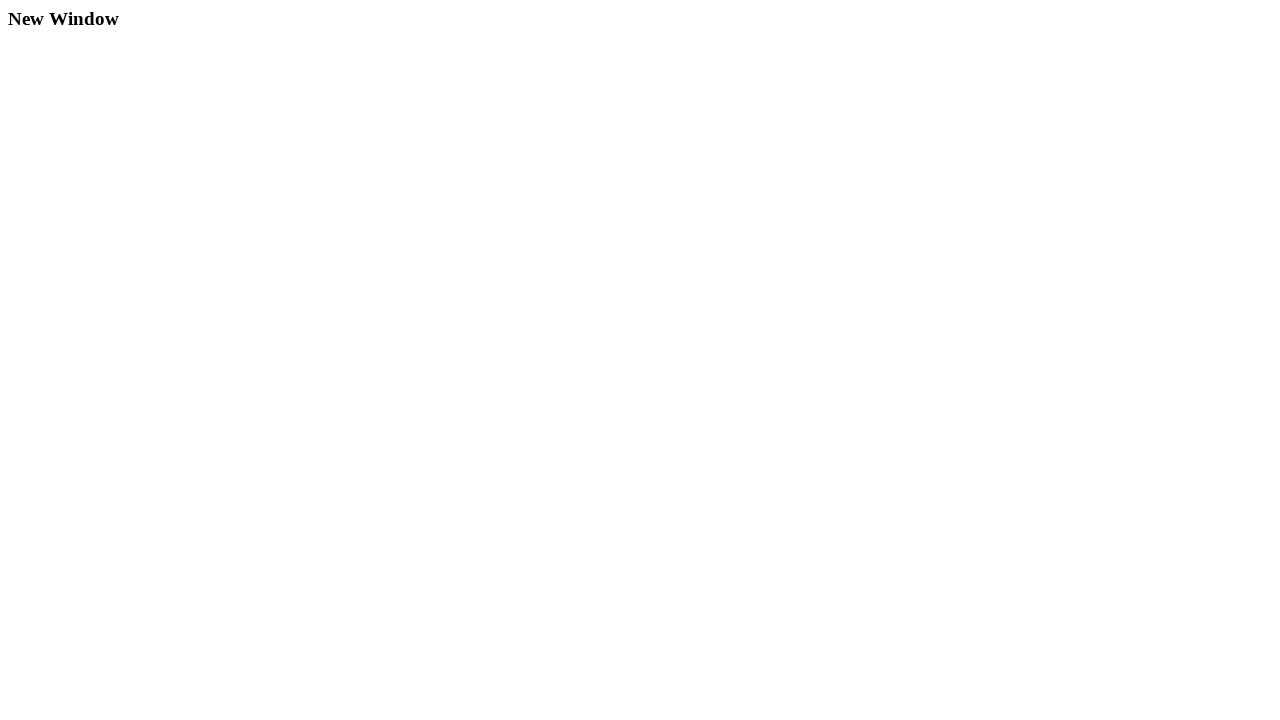

Closed new window
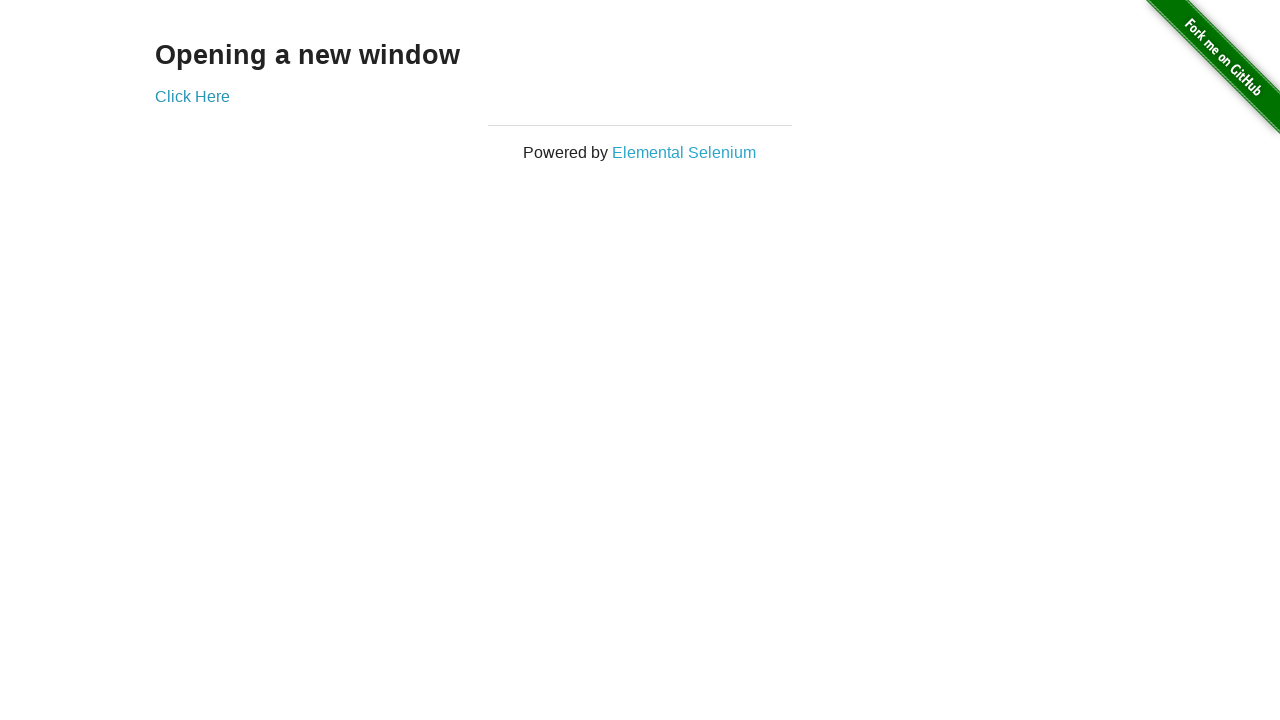

Verified original window is still accessible
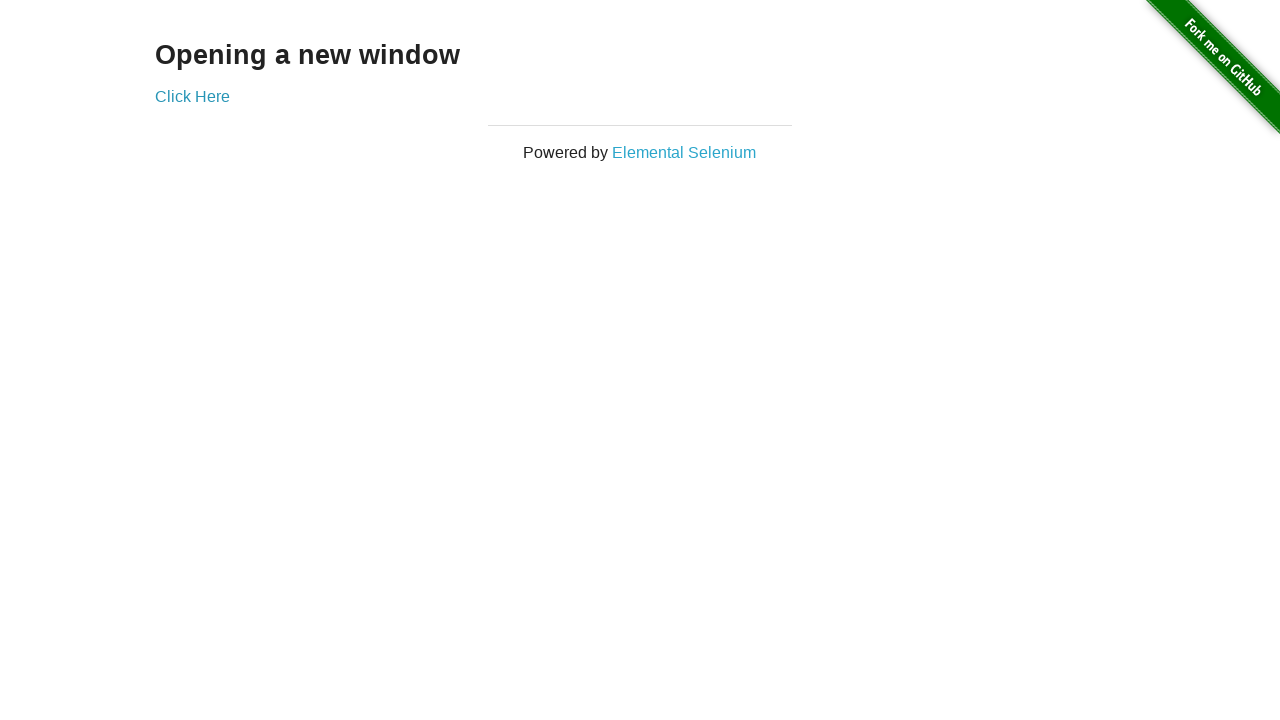

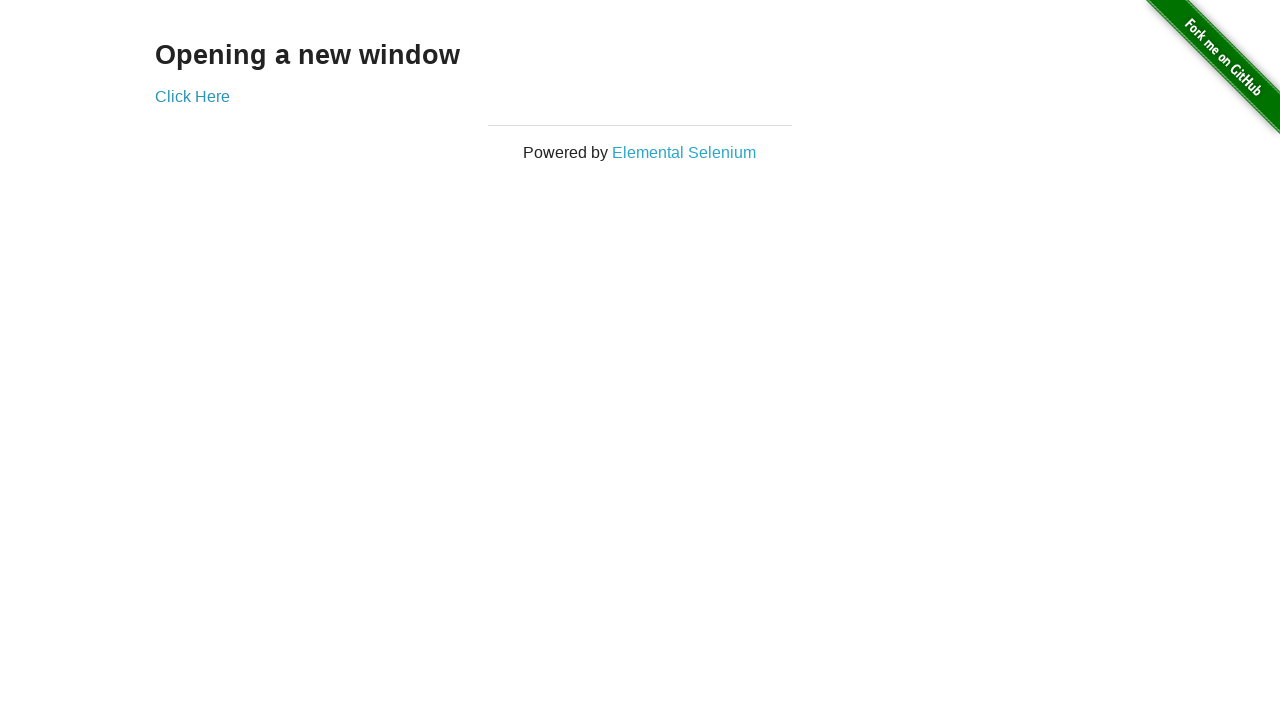